Tests opening a new browser tab by clicking the tab button

Starting URL: https://demoqa.com/browser-windows

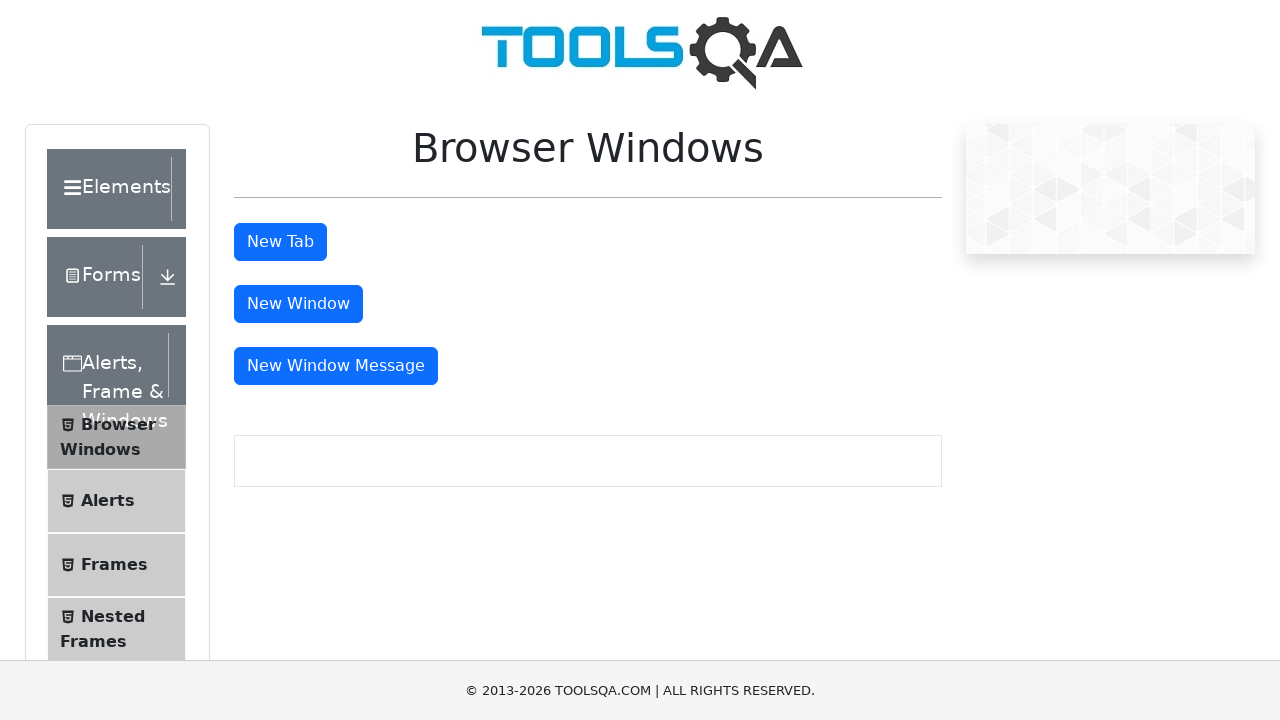

Clicked tab button to open new browser tab at (280, 242) on #tabButton
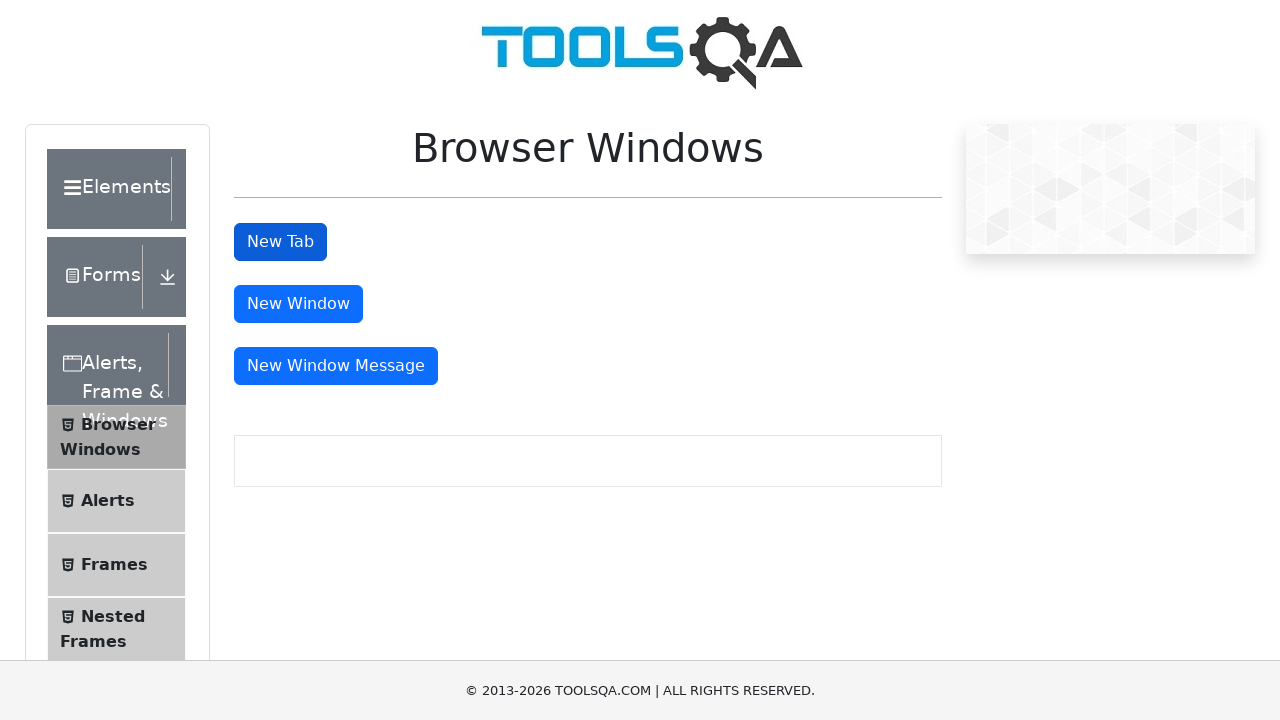

New tab opened and captured
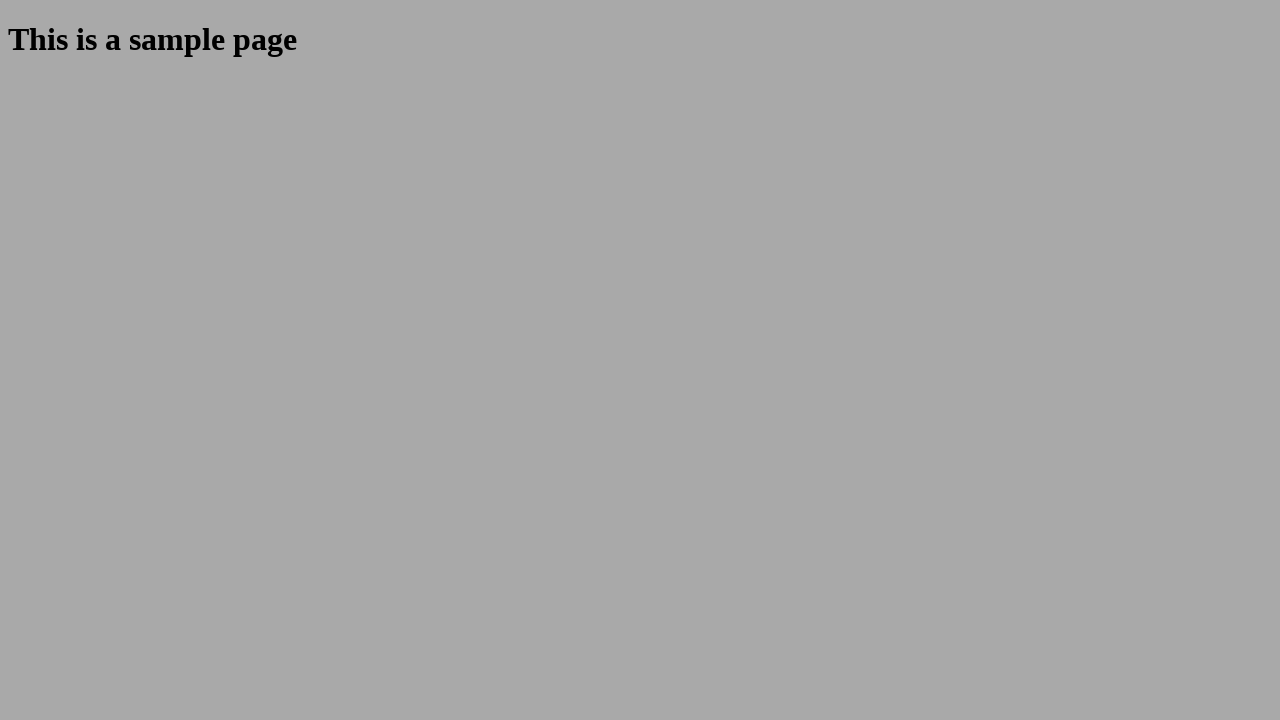

New tab finished loading
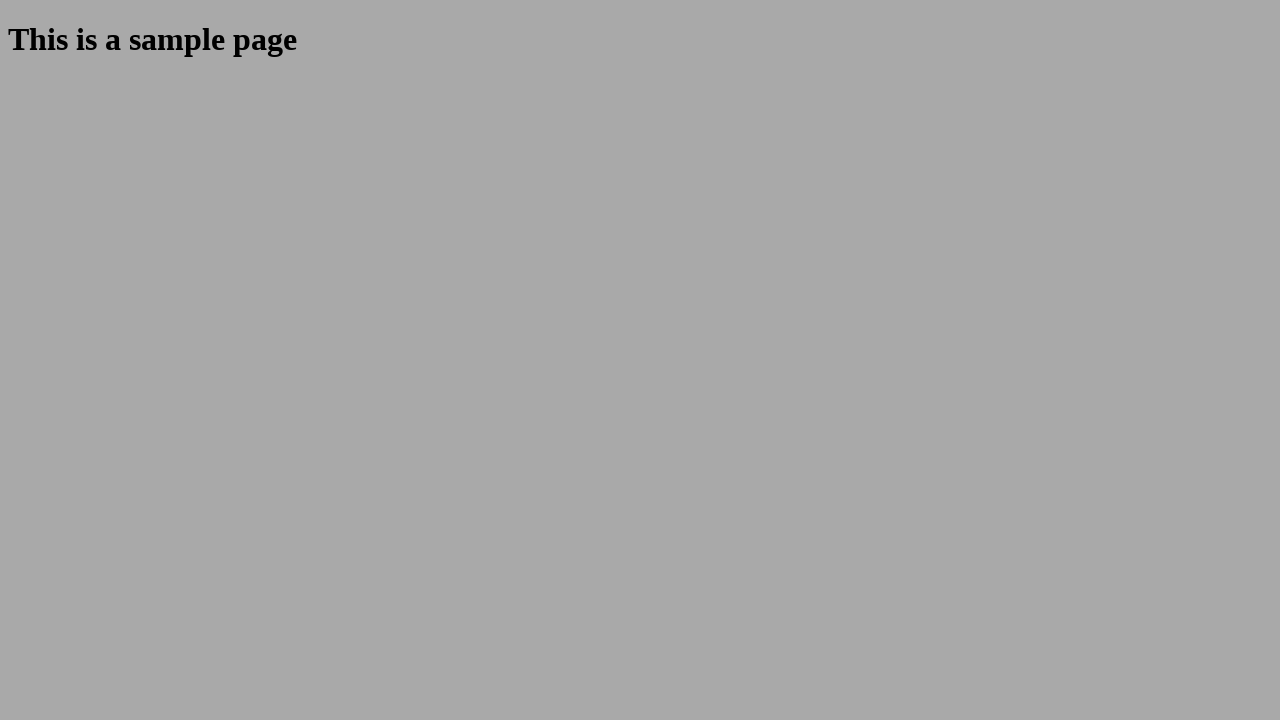

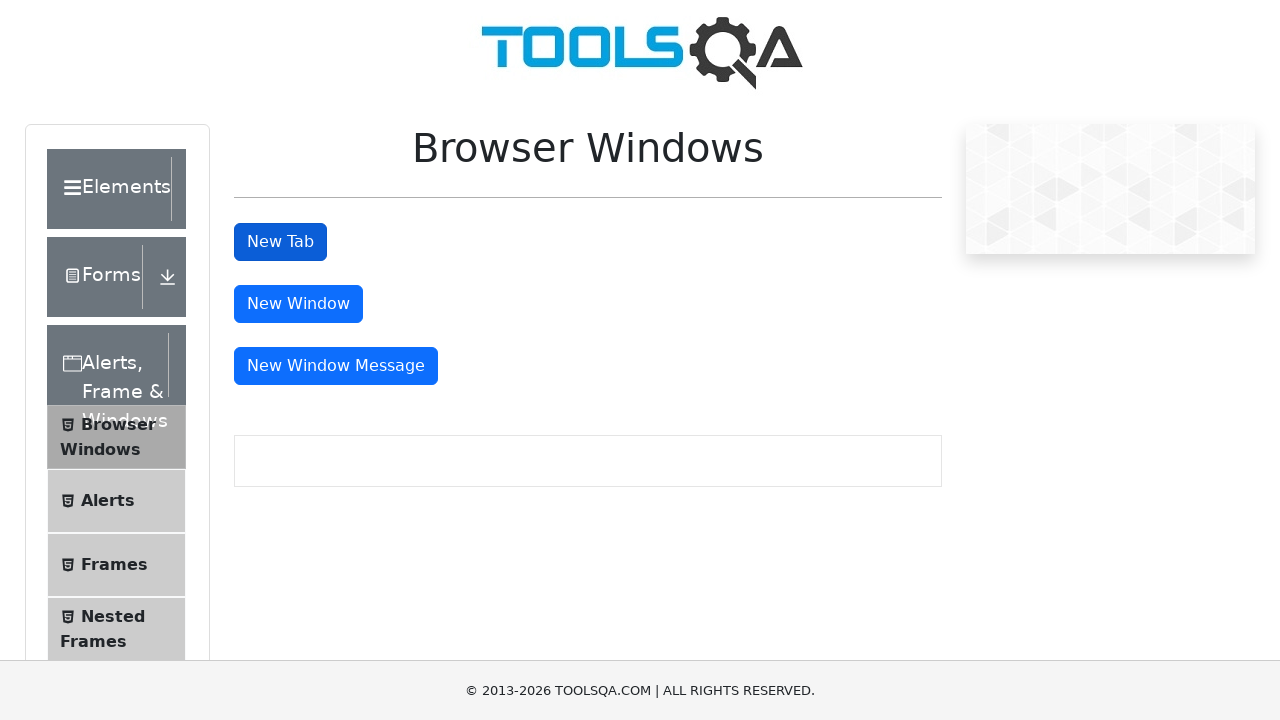